Tests filtering JDKs by version 11 and verifies that only version 11 products are displayed

Starting URL: https://jdkcomparison.com/

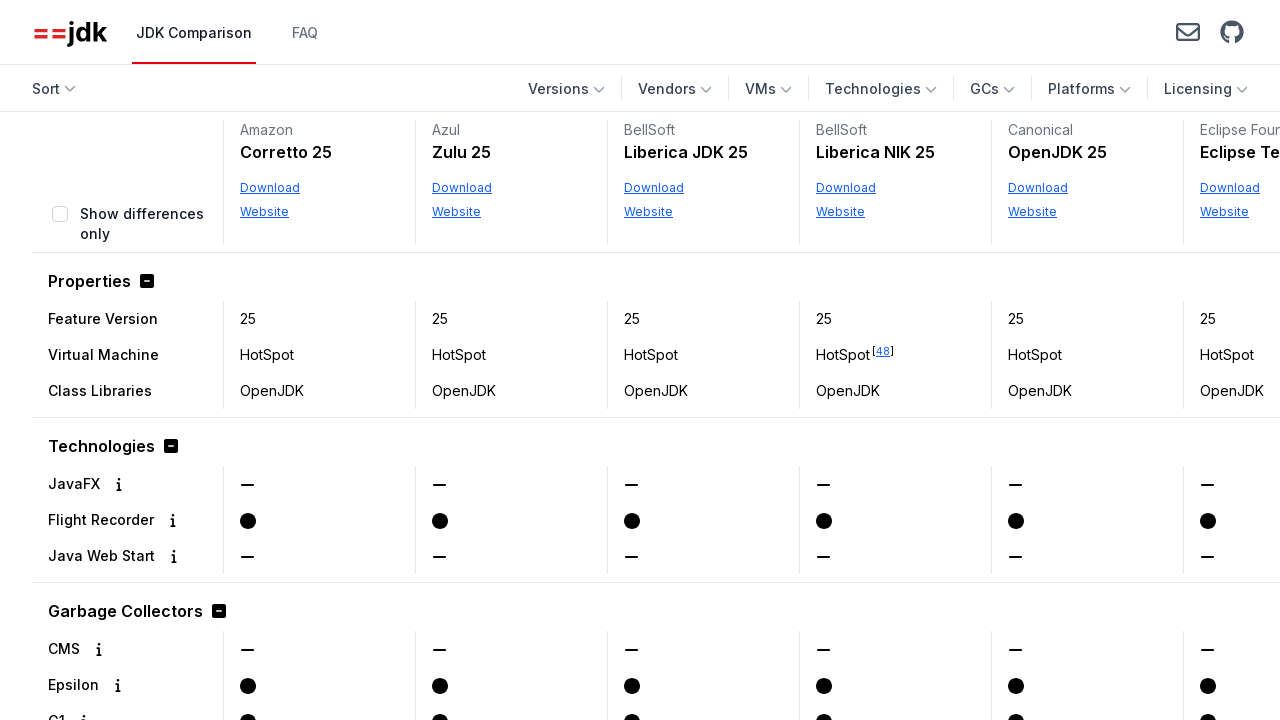

Clicked the Versions filter button at (566, 89) on internal:role=button[name="Versions"s]
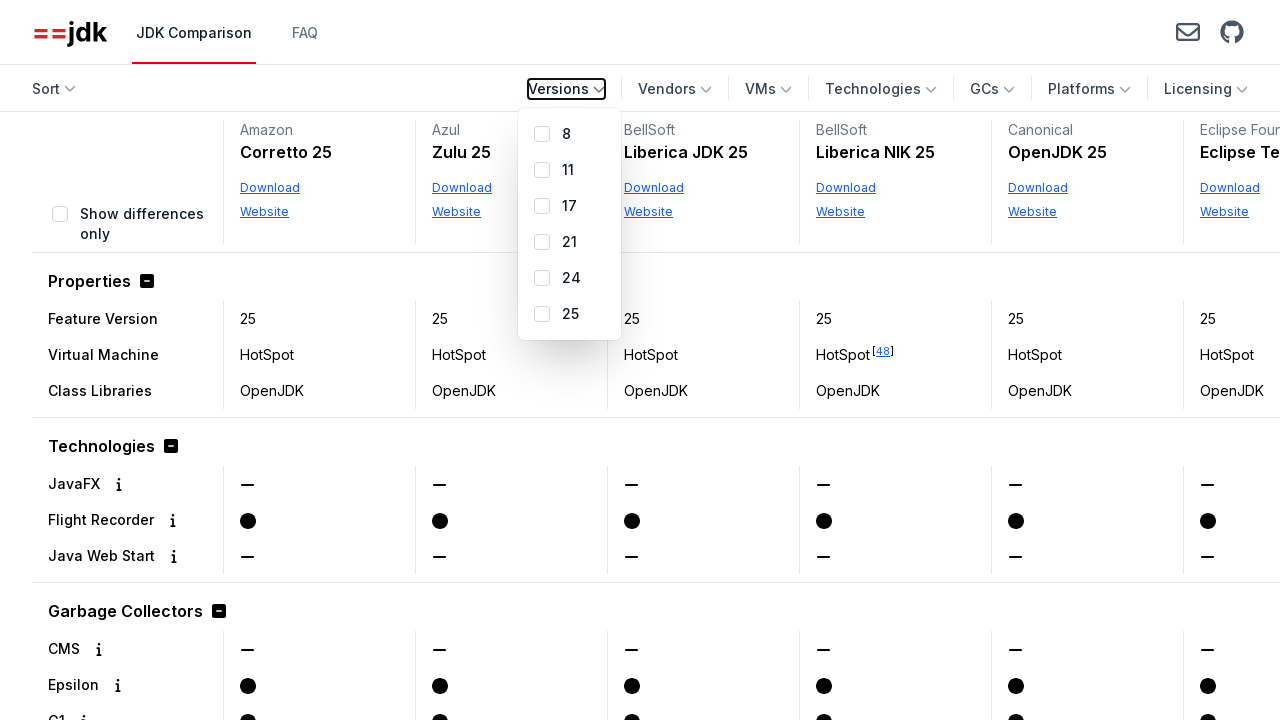

Located the Selectable Versions form
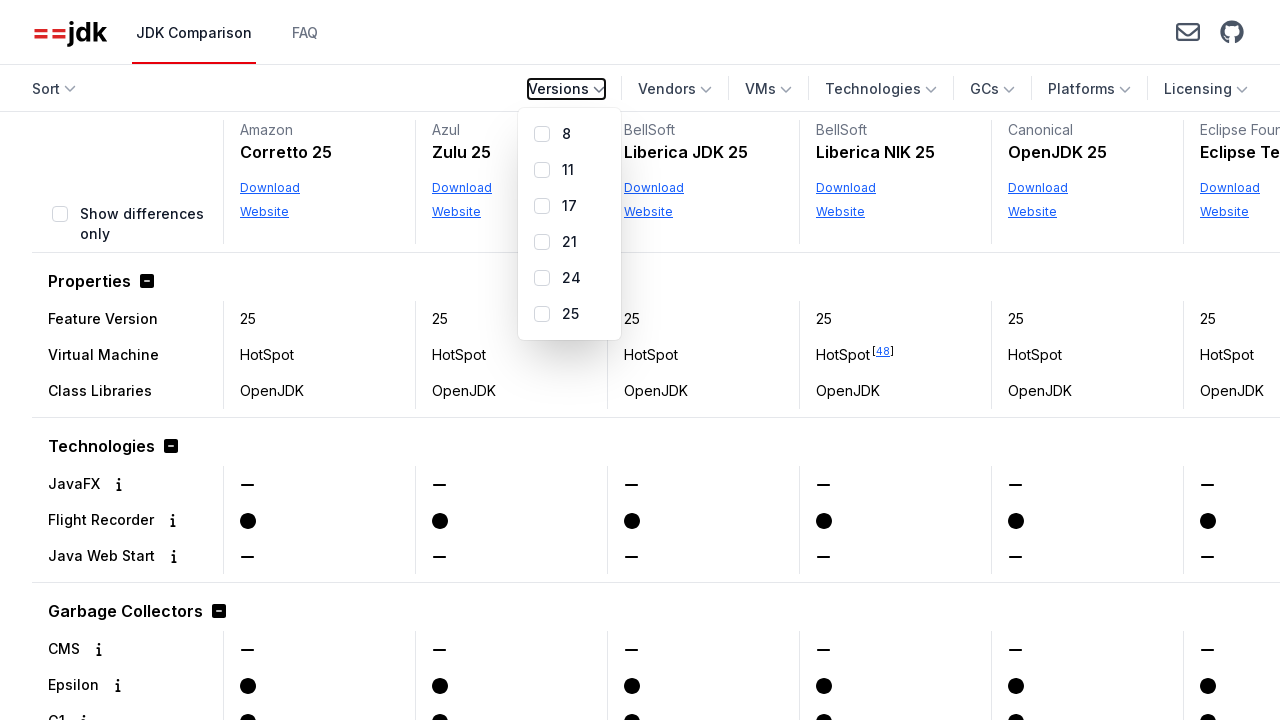

Clicked version 11 checkbox to filter by version at (542, 170) on internal:role=form[name="Selectable Versions"i] >> internal:role=checkbox[name="
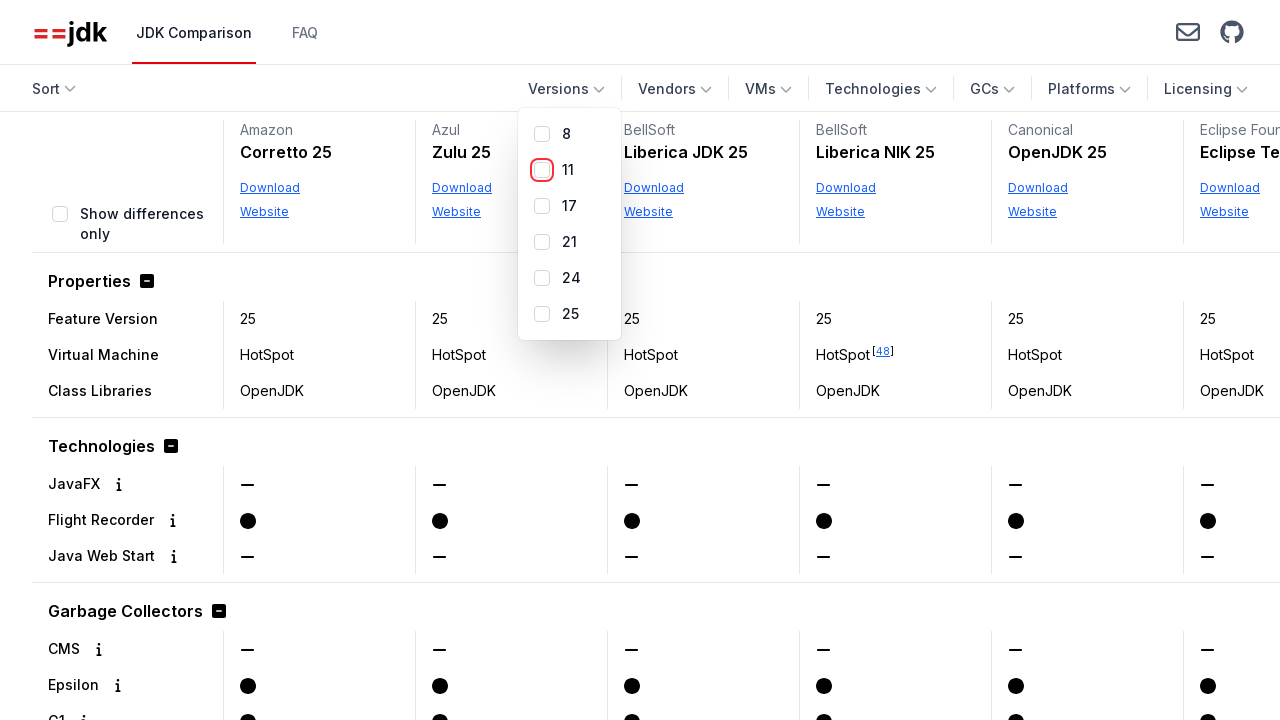

Waited 500ms for filter to apply
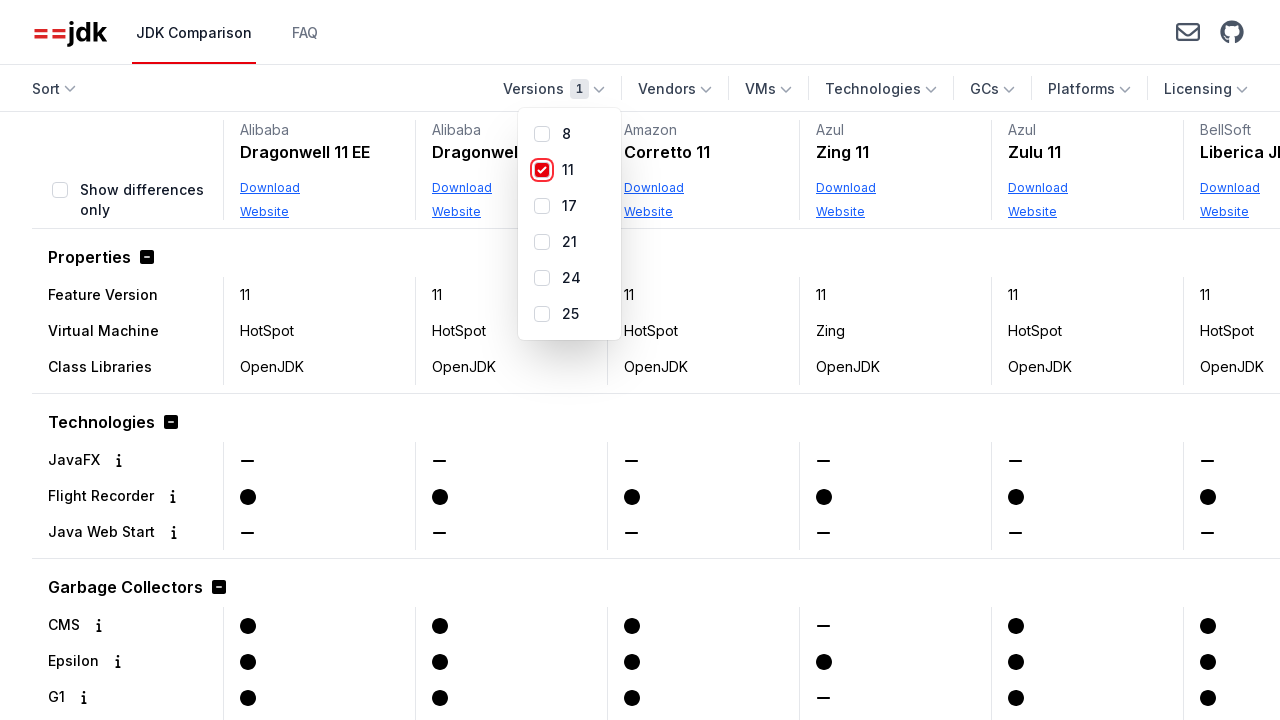

Retrieved all h1 headings from filtered results
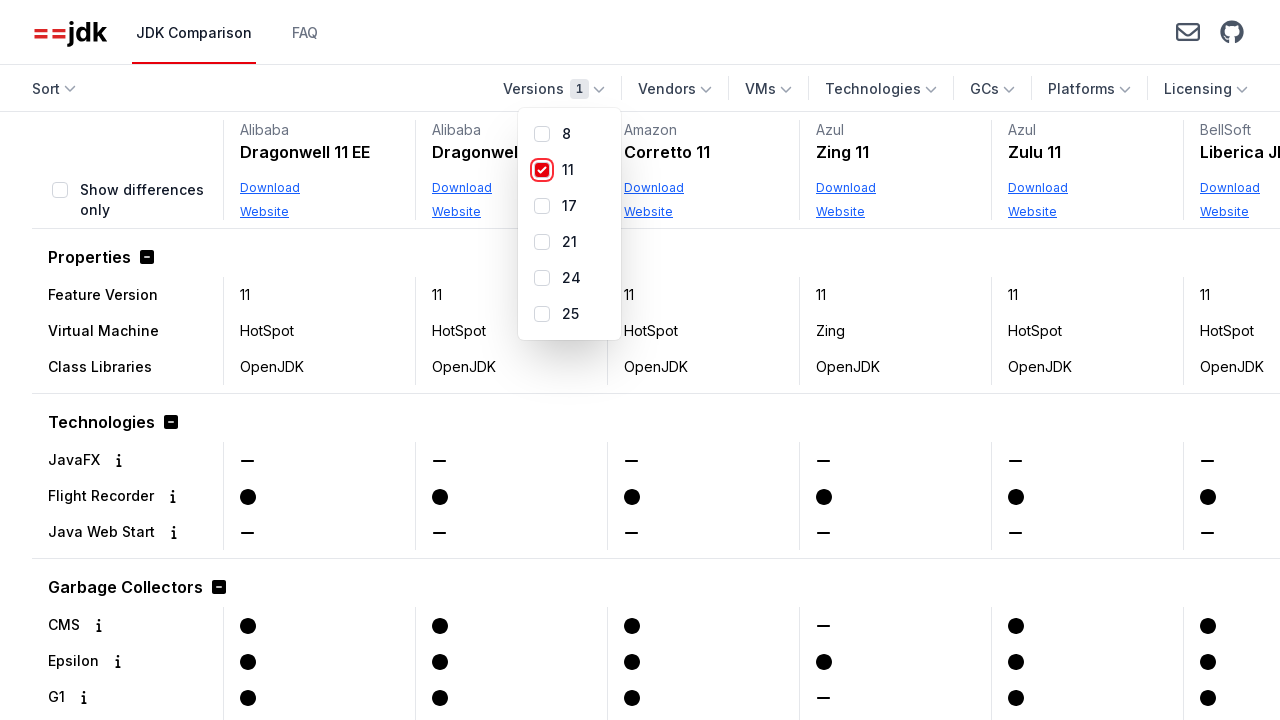

Verified that Corretto 11 is displayed in filtered results
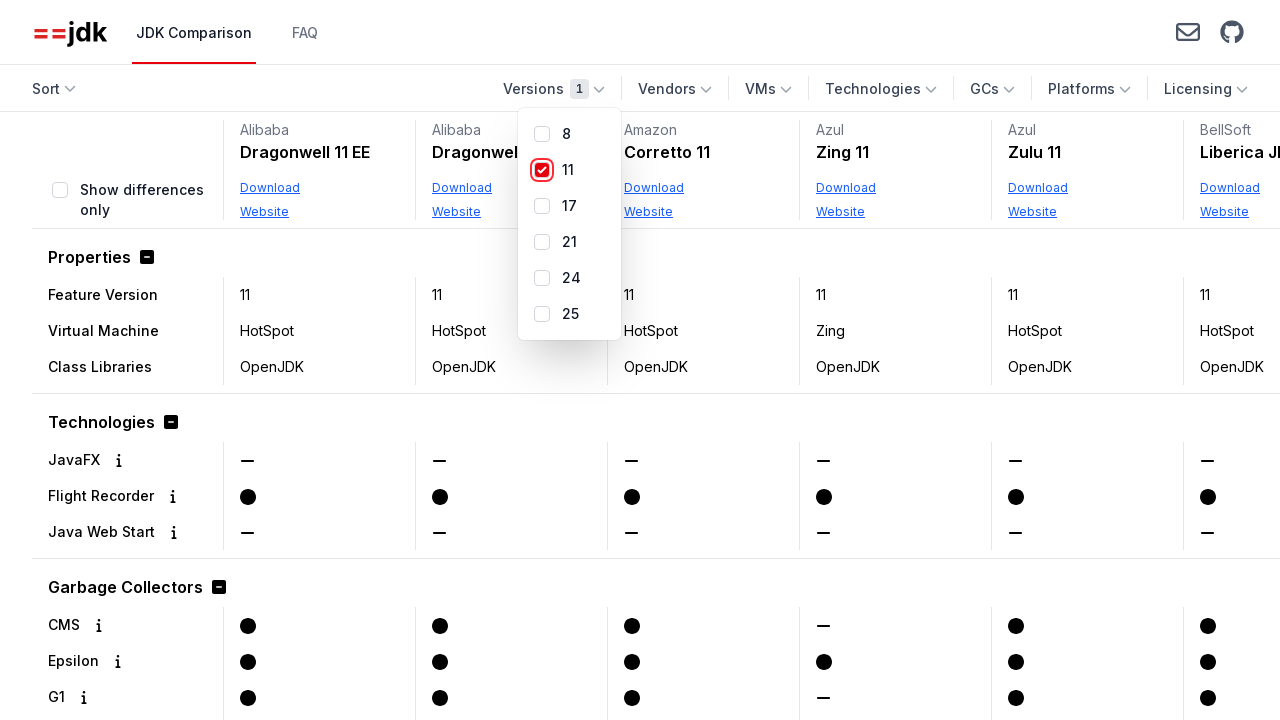

Verified that Eclipse Temurin 11 is displayed in filtered results
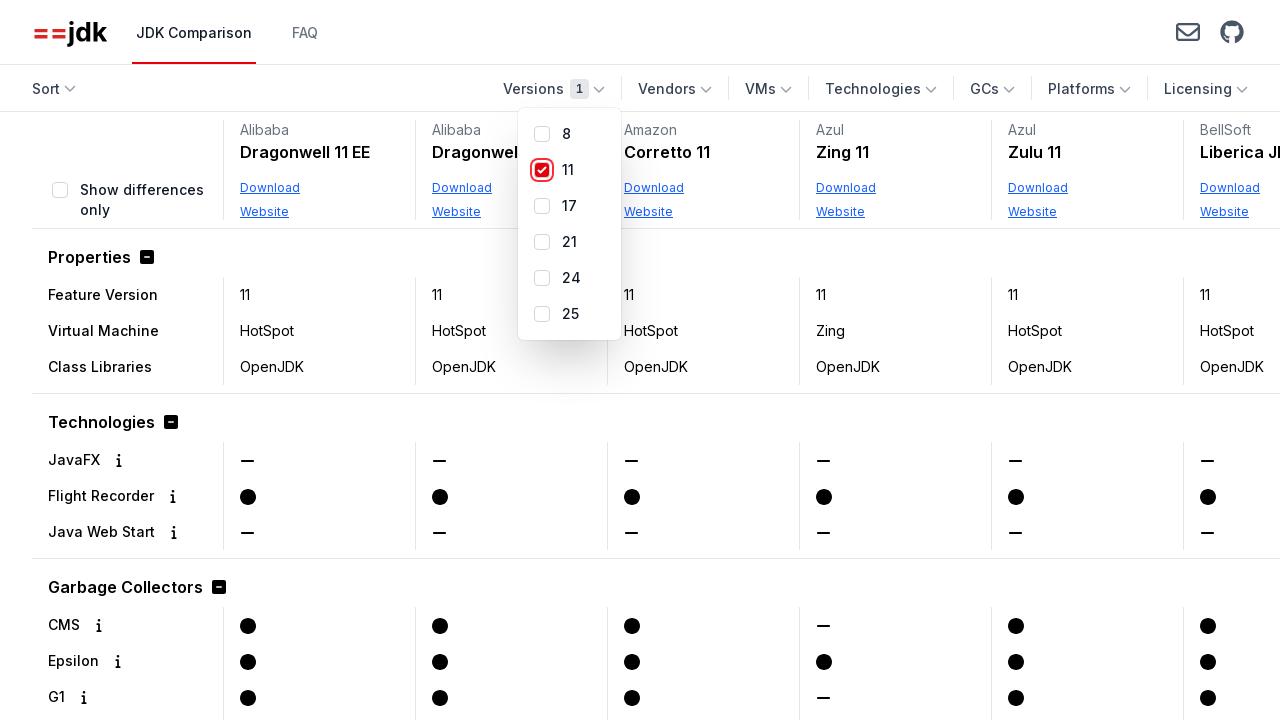

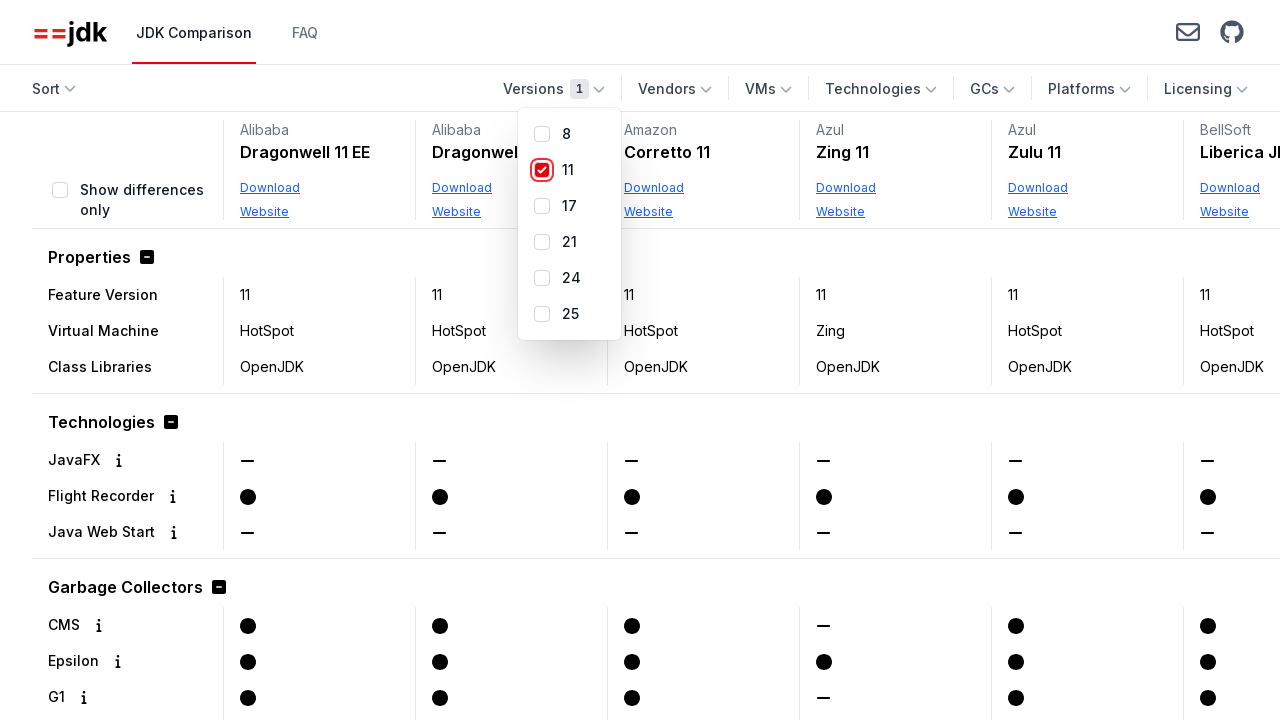